Tests product search functionality by randomly selecting a product name from a predefined list and submitting a search query

Starting URL: https://prod-kurs.coderslab.pl

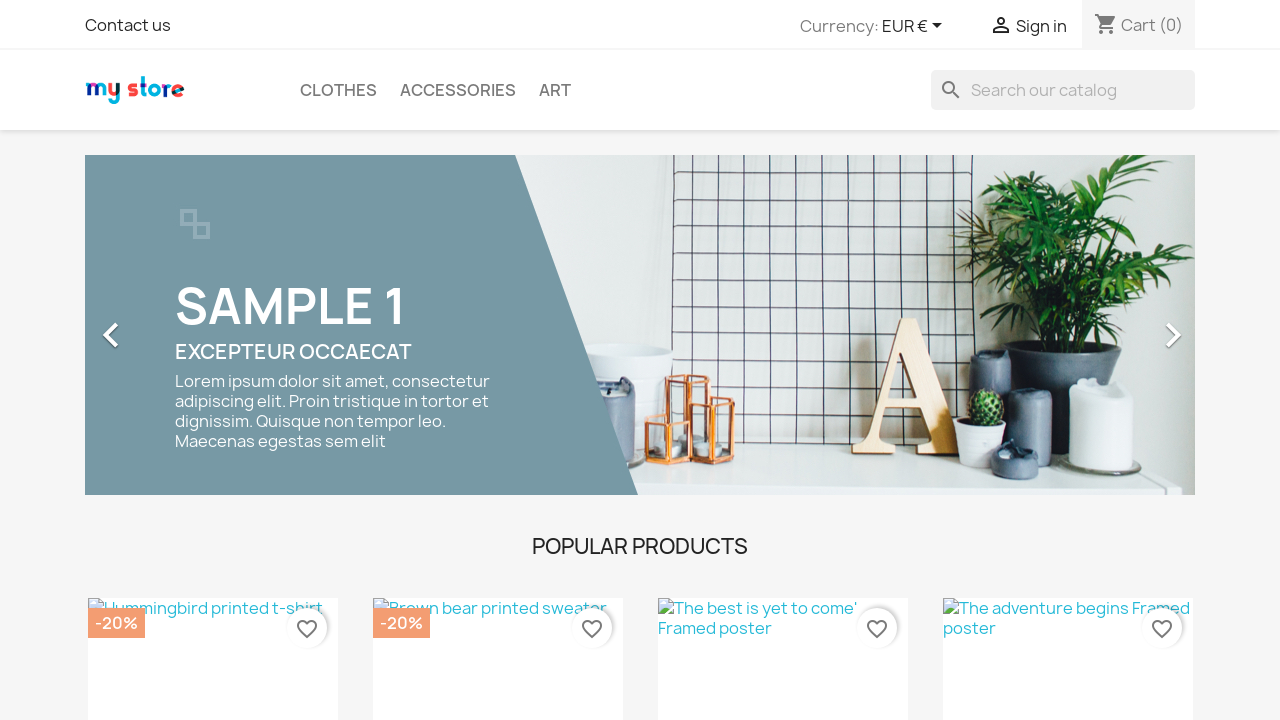

Randomly selected product: 'sweater'
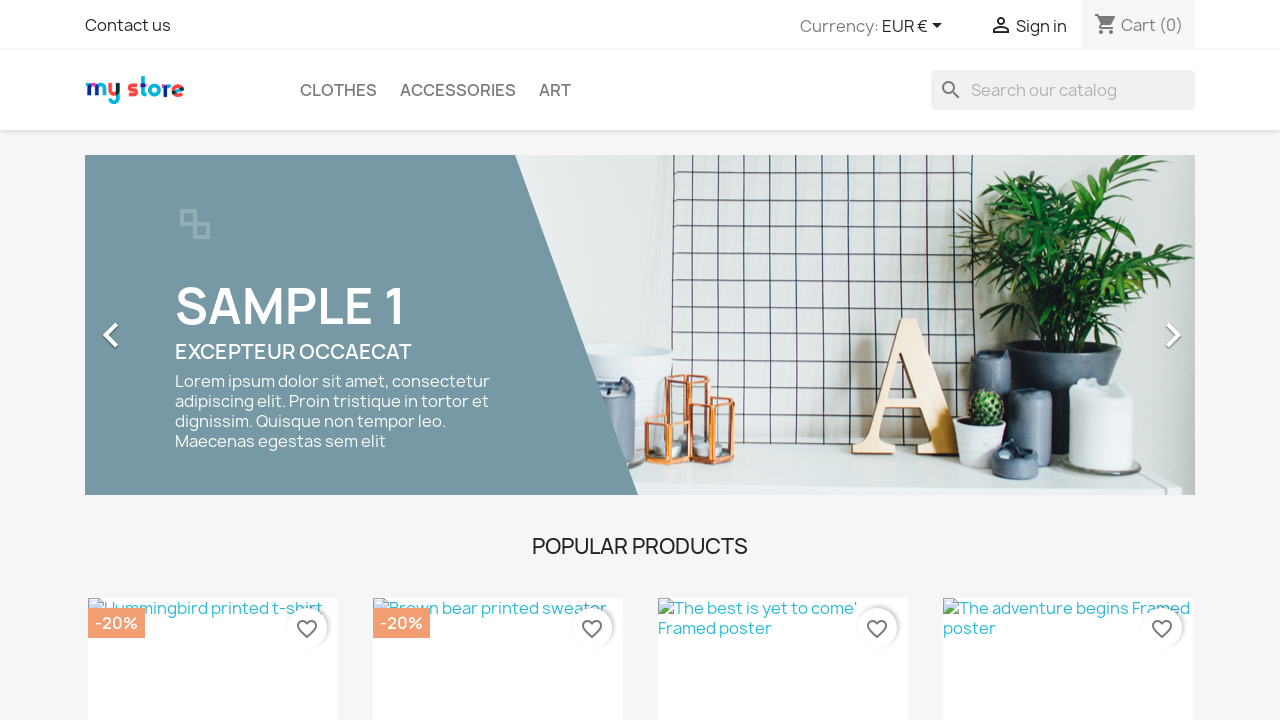

Located search input field by name attribute 's'
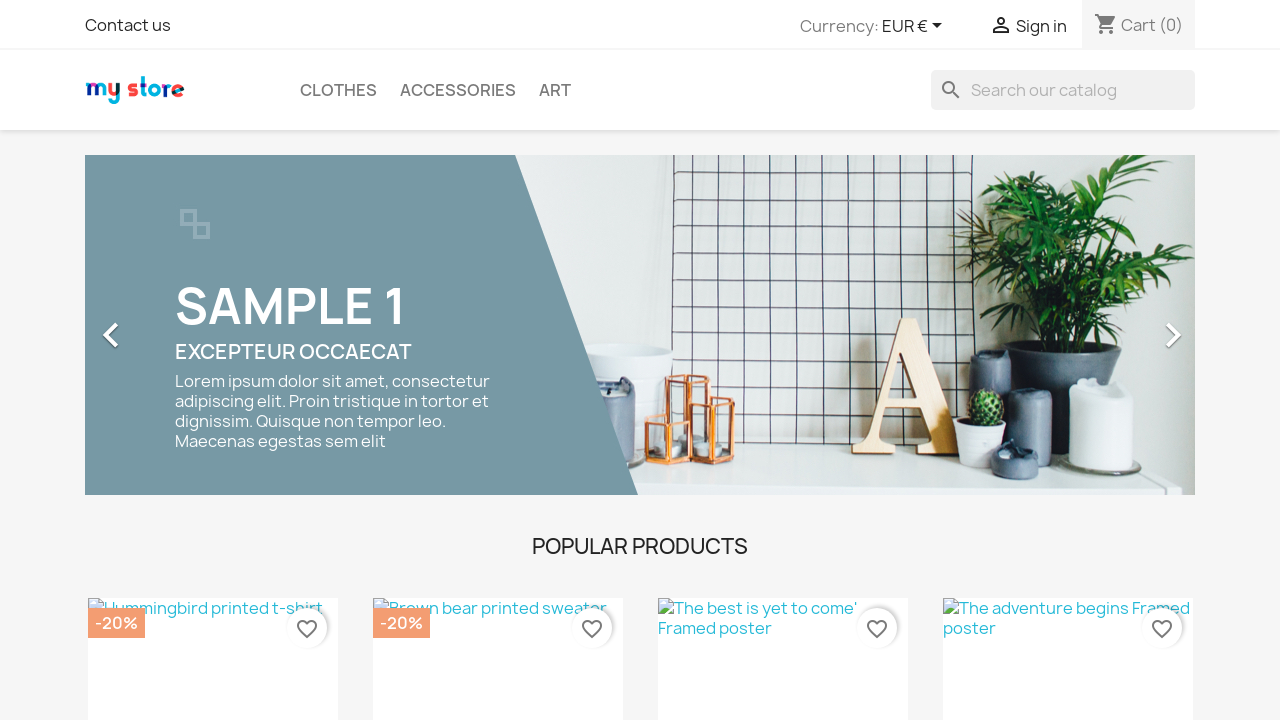

Cleared existing text from search input field on input[name='s']
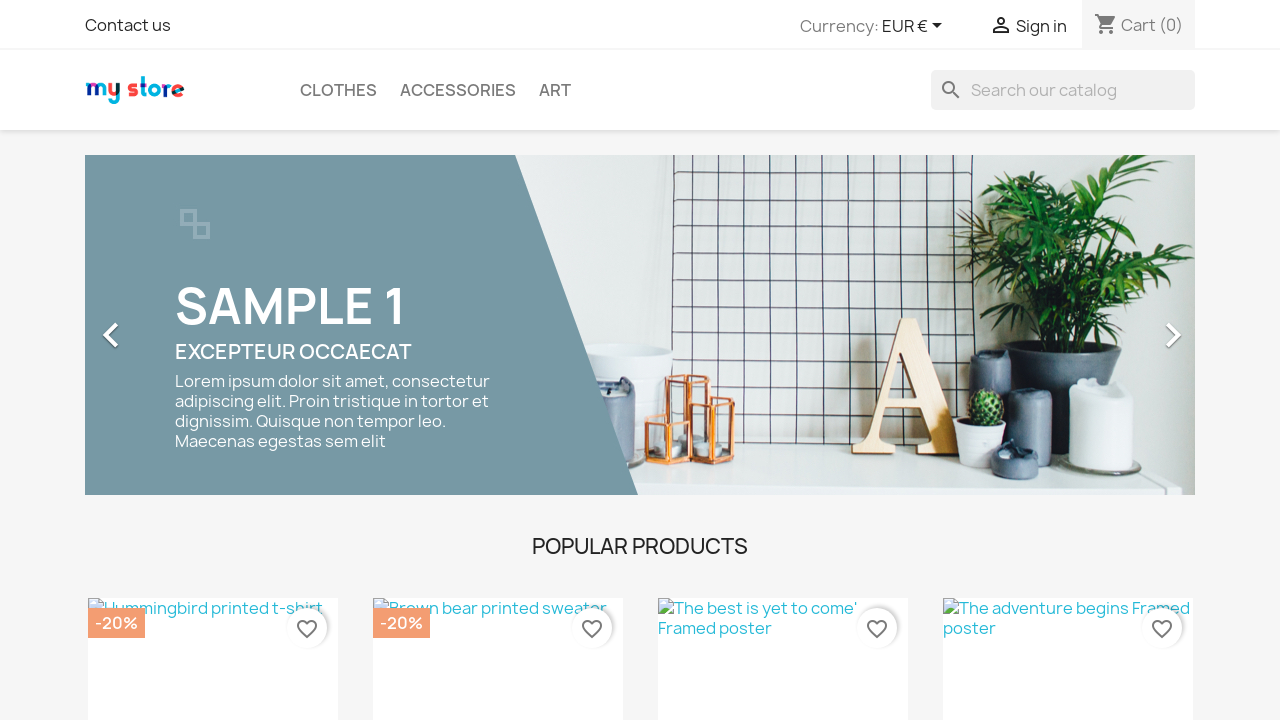

Filled search input with product name: 'sweater' on input[name='s']
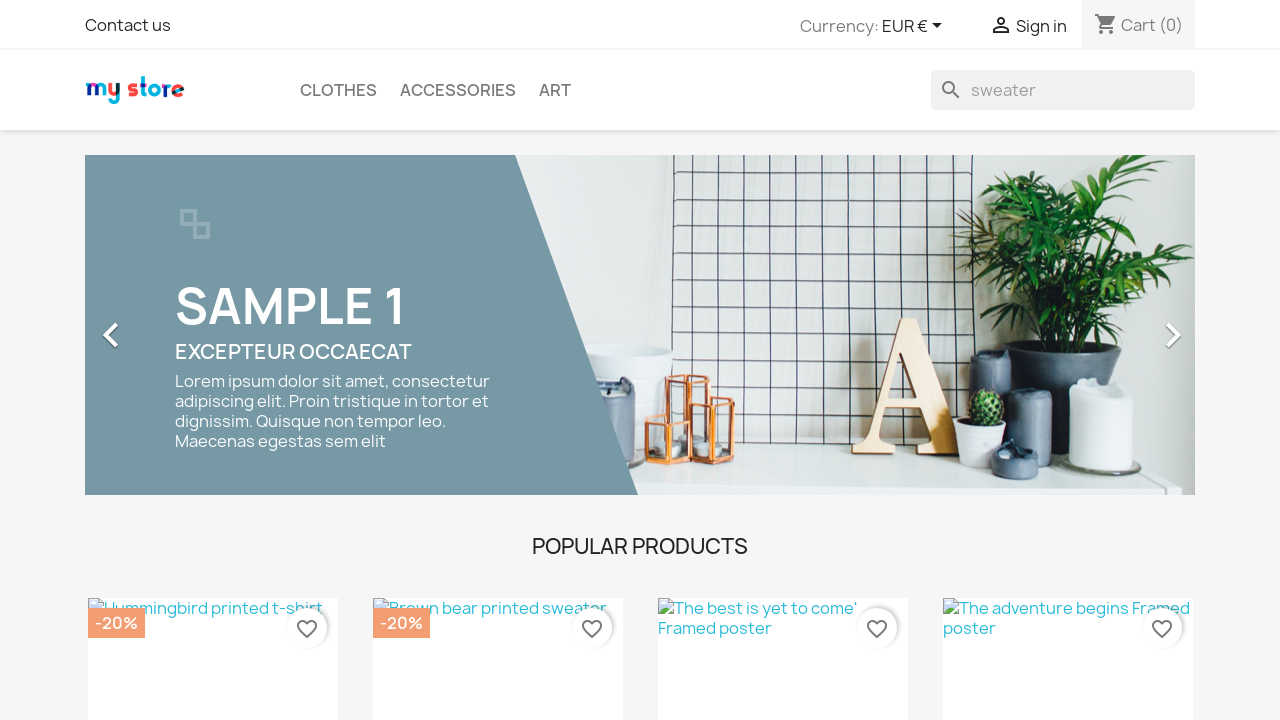

Submitted search form by pressing Enter on input[name='s']
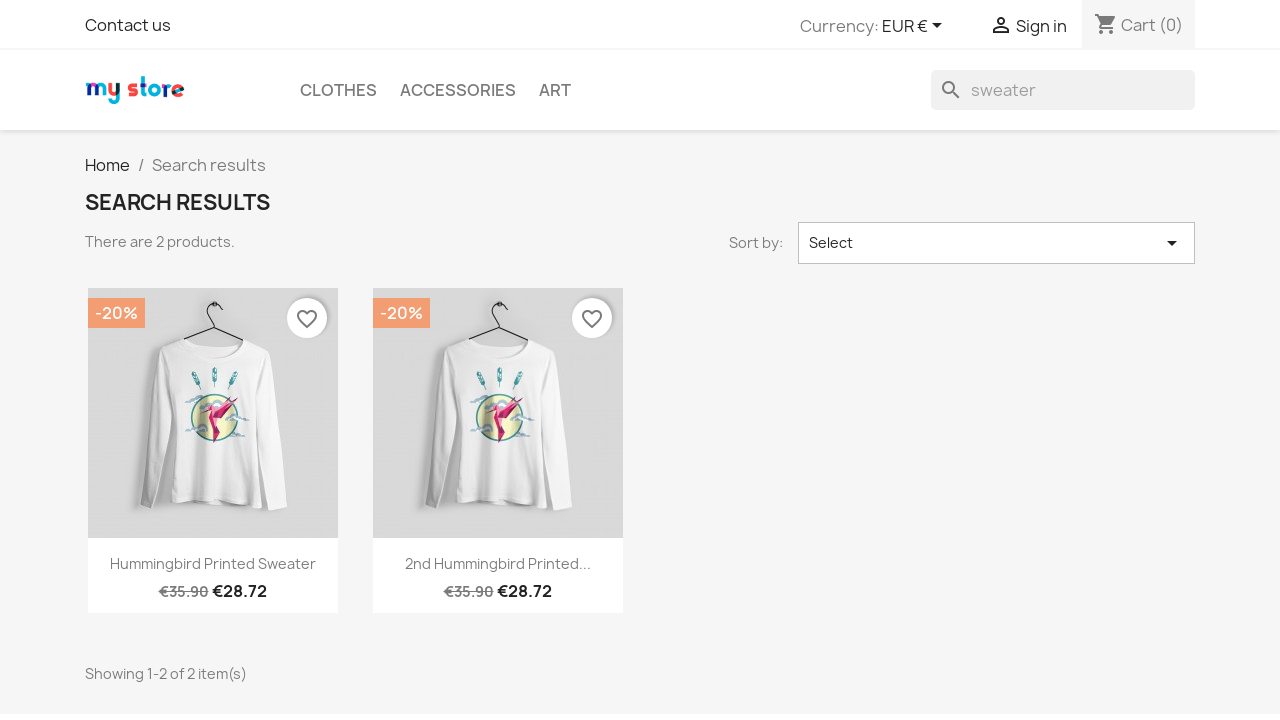

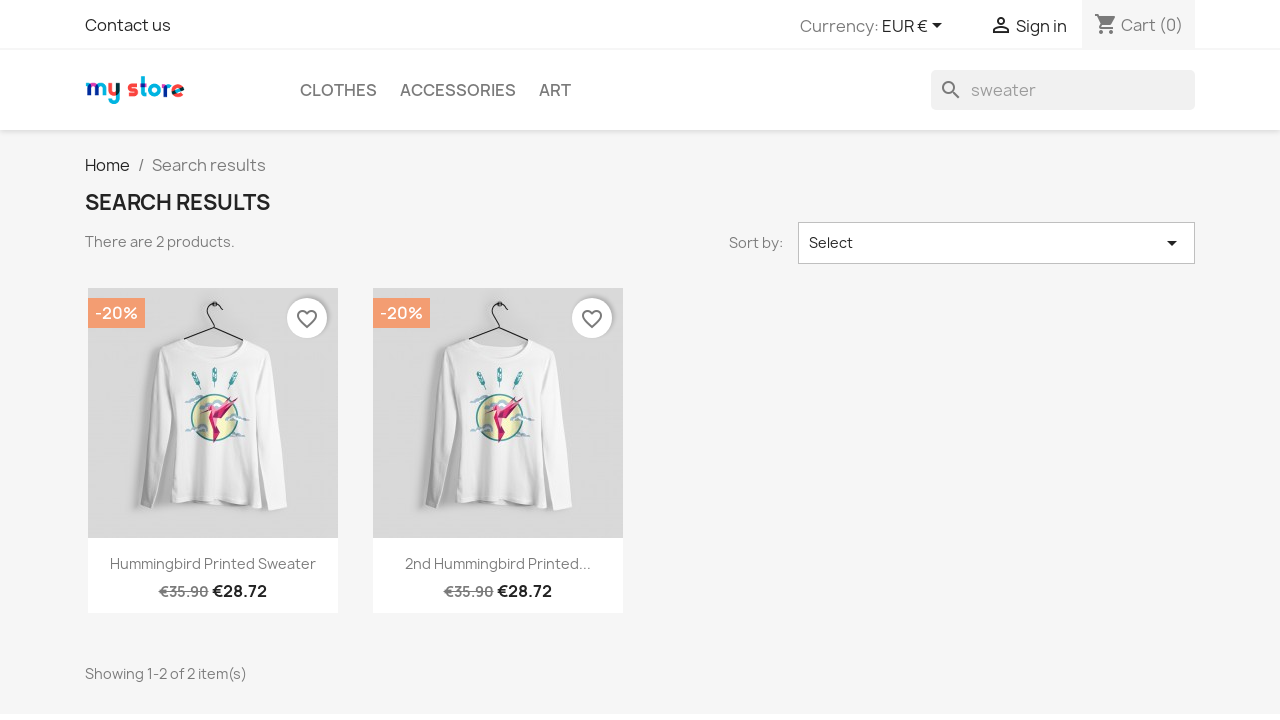